Navigates to the HTML Tutorial section of tizag.com, opens the Textareas page, and enters text into a textarea element

Starting URL: http://tizag.com

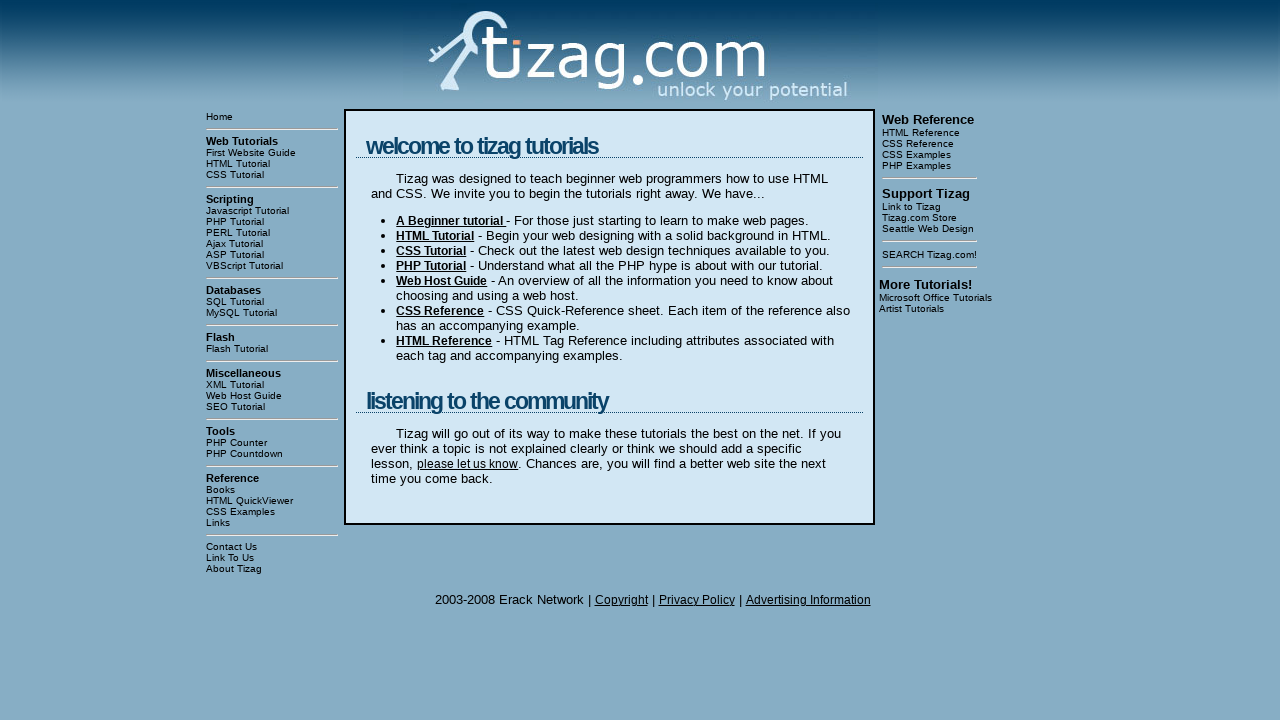

Clicked on HTML Tutorial link at (272, 164) on a:text('HTML Tutorial')
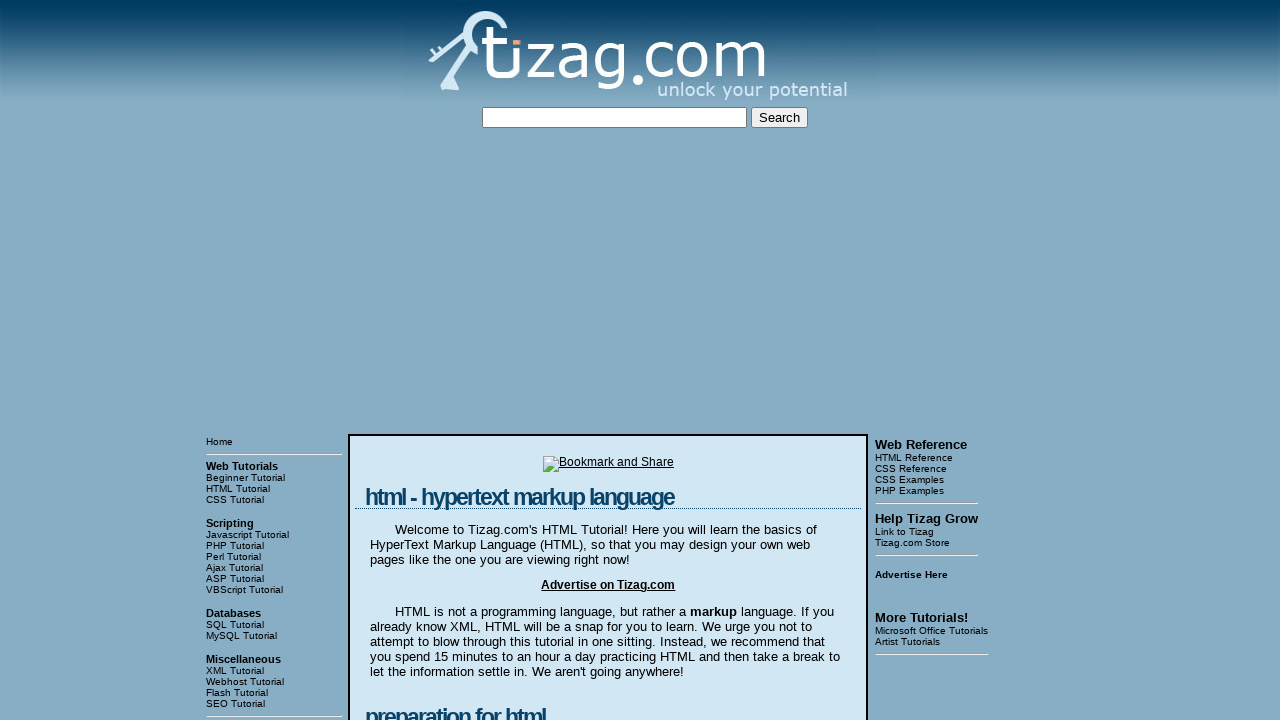

Clicked on HTML - Textareas link at (274, 360) on a:text('HTML - Textareas')
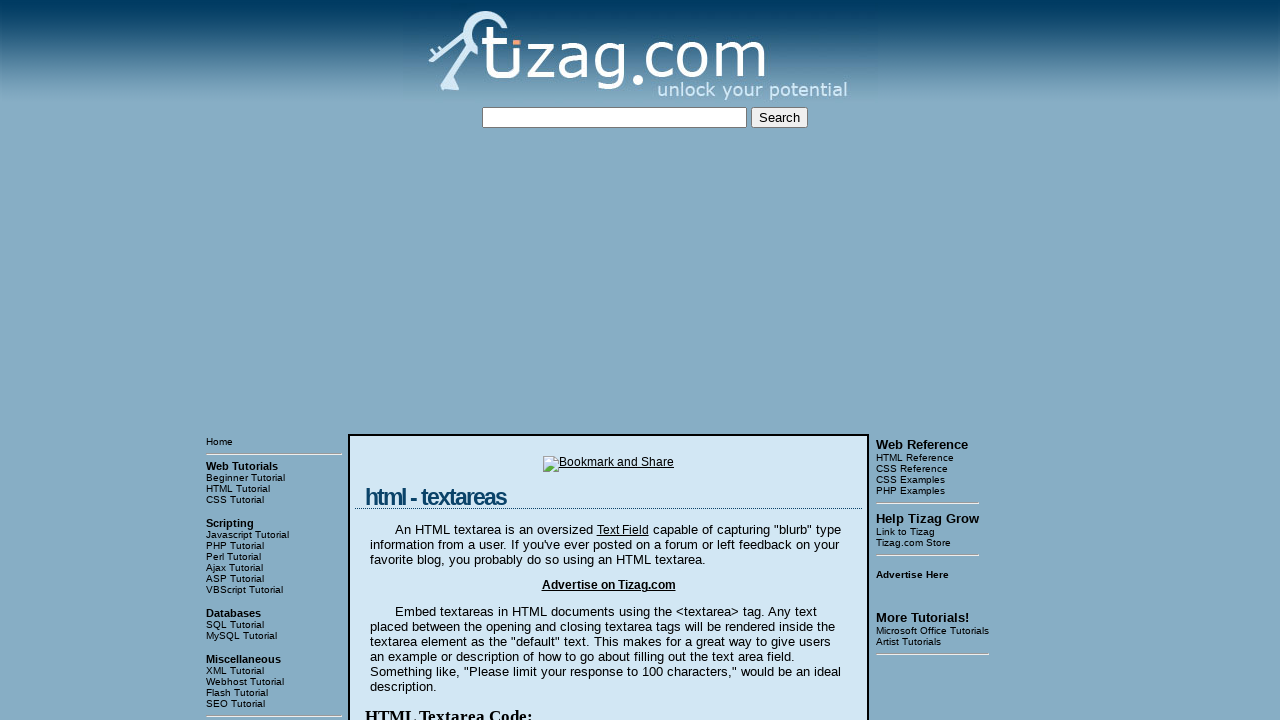

Cleared the textarea element on table:nth-of-type(3) > tbody > tr:nth-of-type(1) > td:nth-of-type(2) > table > t
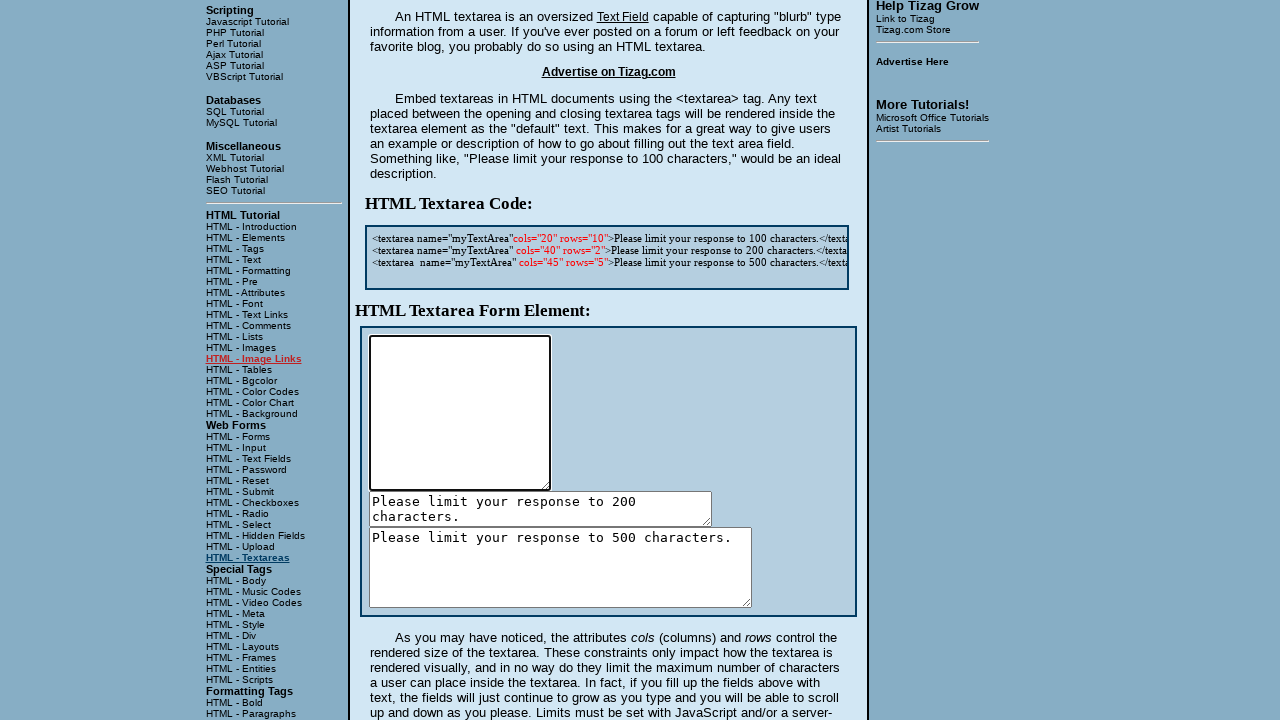

Entered text 'This is my text area' into the textarea on table:nth-of-type(3) > tbody > tr:nth-of-type(1) > td:nth-of-type(2) > table > t
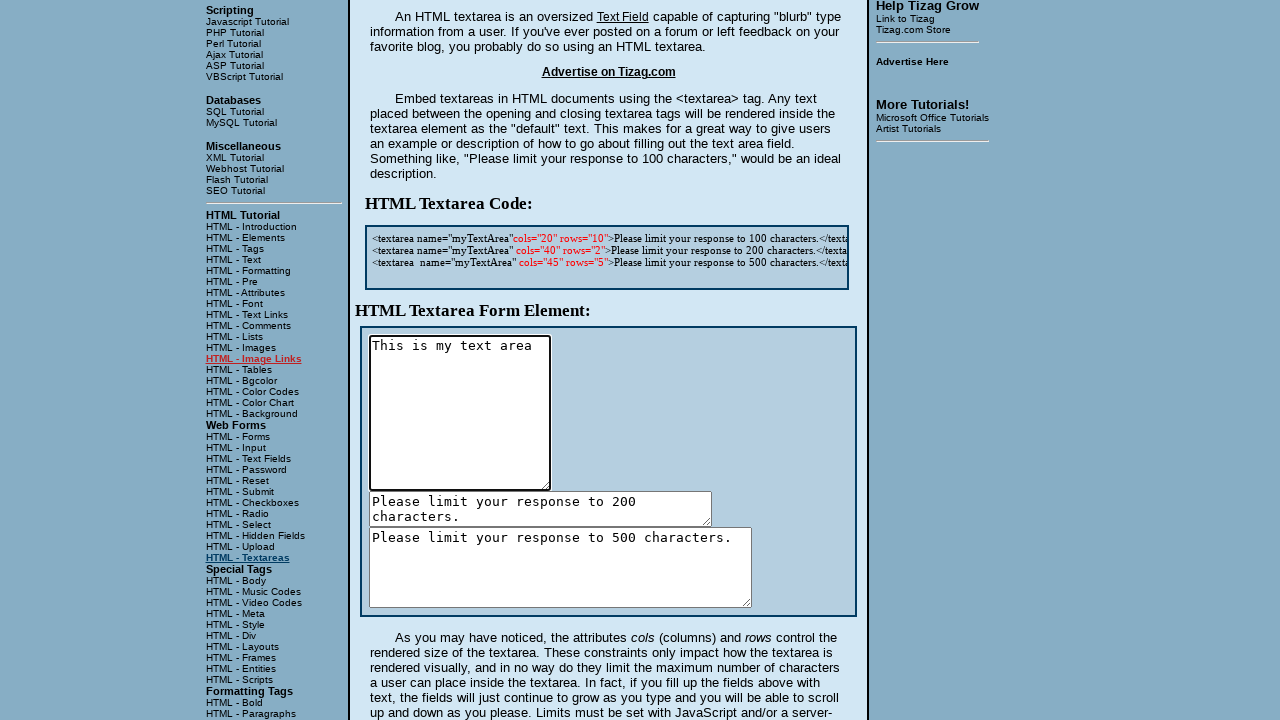

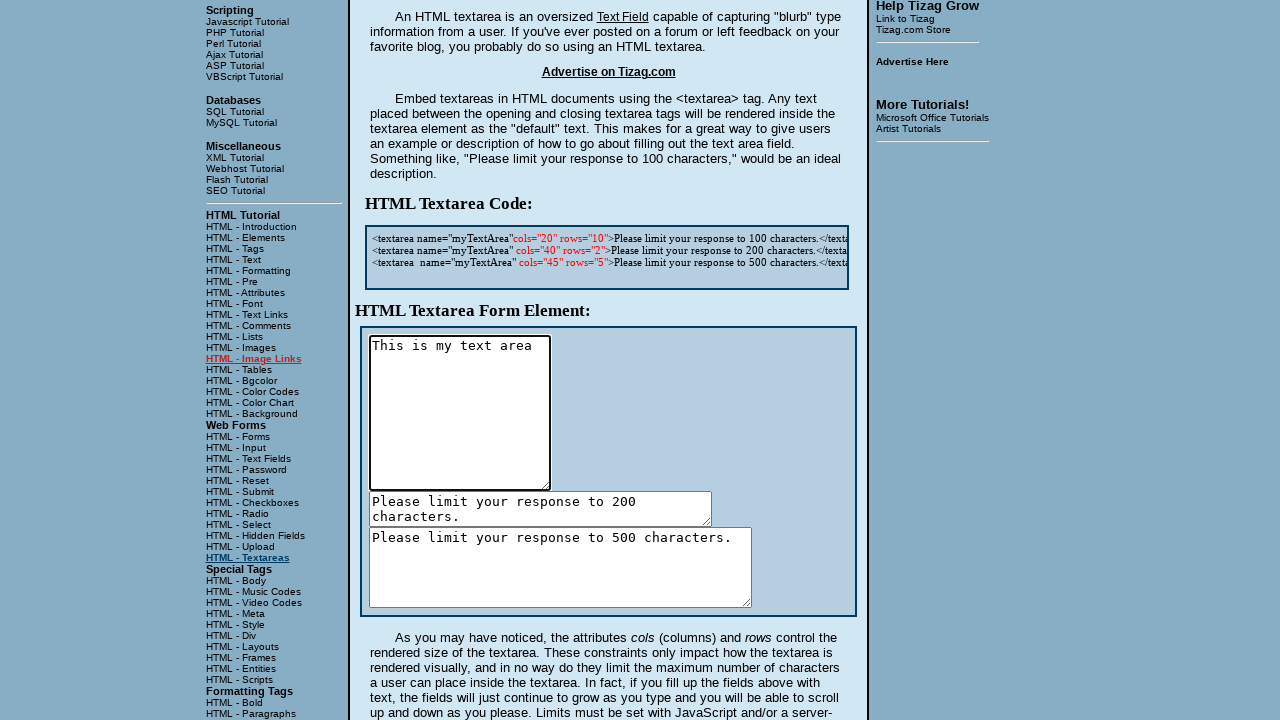